Tests the forgot password functionality by clicking the forgot password link, entering an email address, and submitting the password reset request

Starting URL: https://login.salesforce.com/

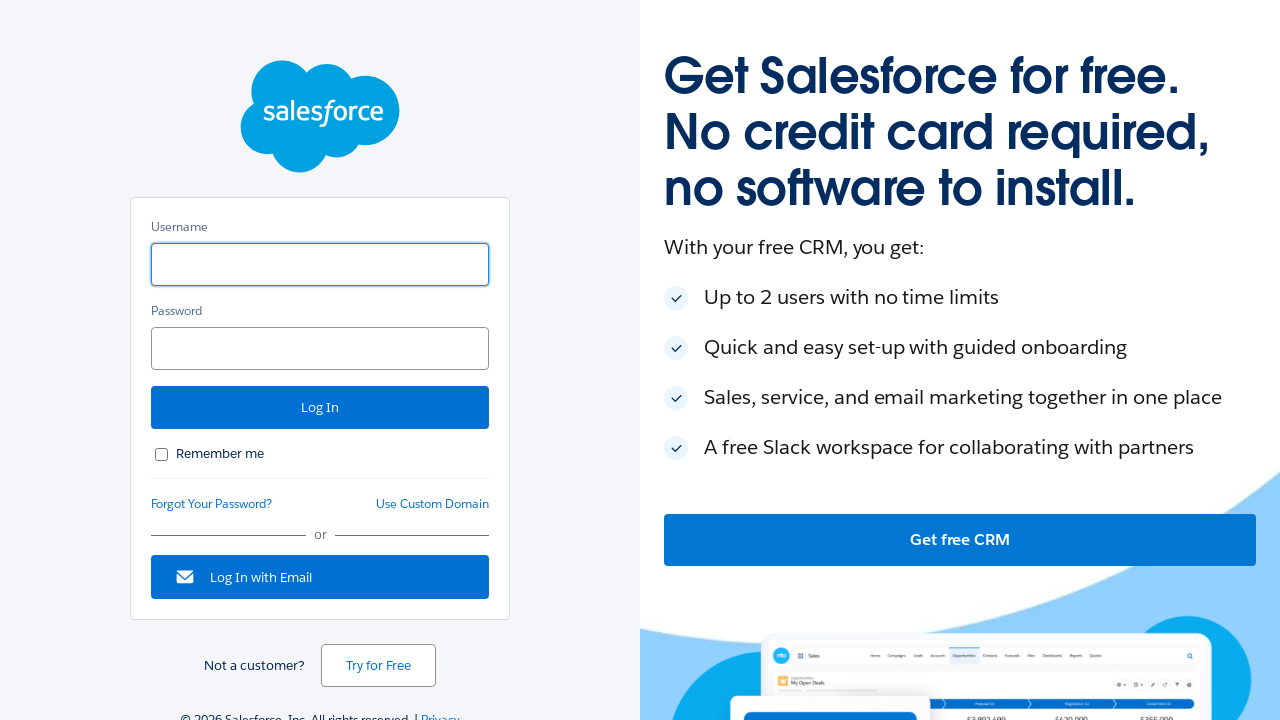

Clicked forgot password link at (212, 504) on #forgot_password_link
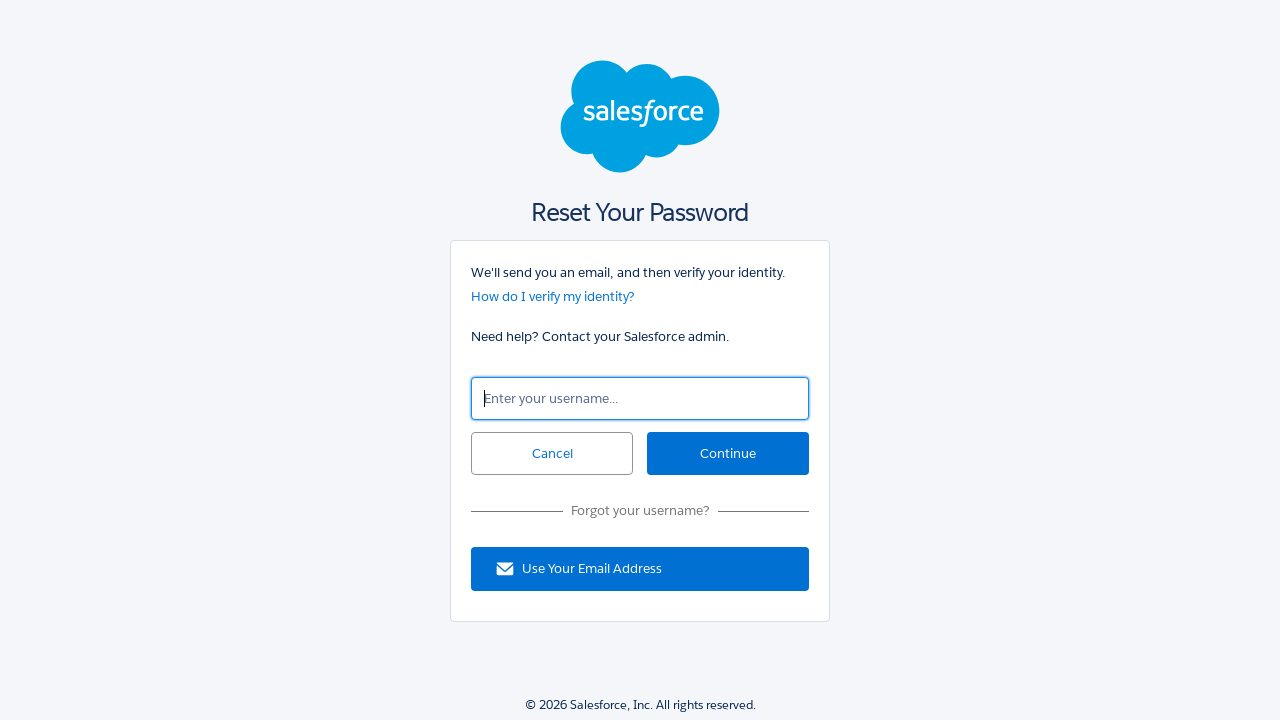

Entered email address 'testuser456@example.com' for password reset on #un
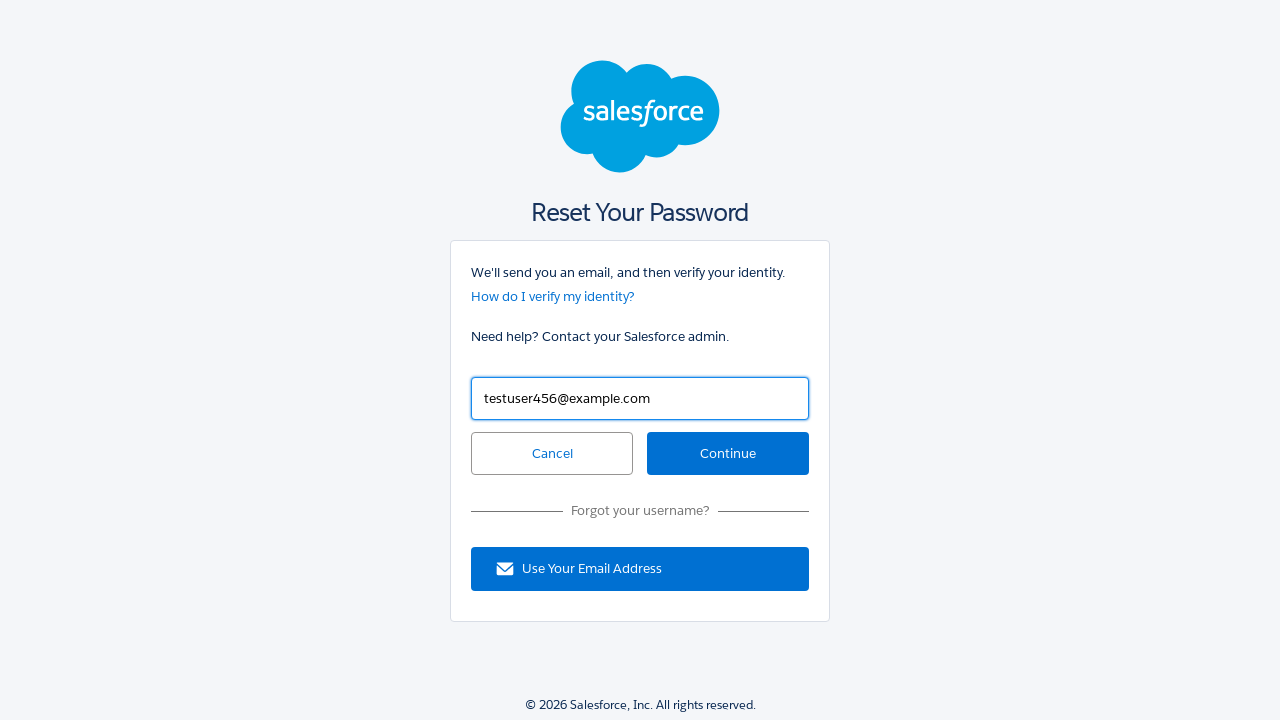

Clicked continue button to submit password reset request at (728, 454) on #continue
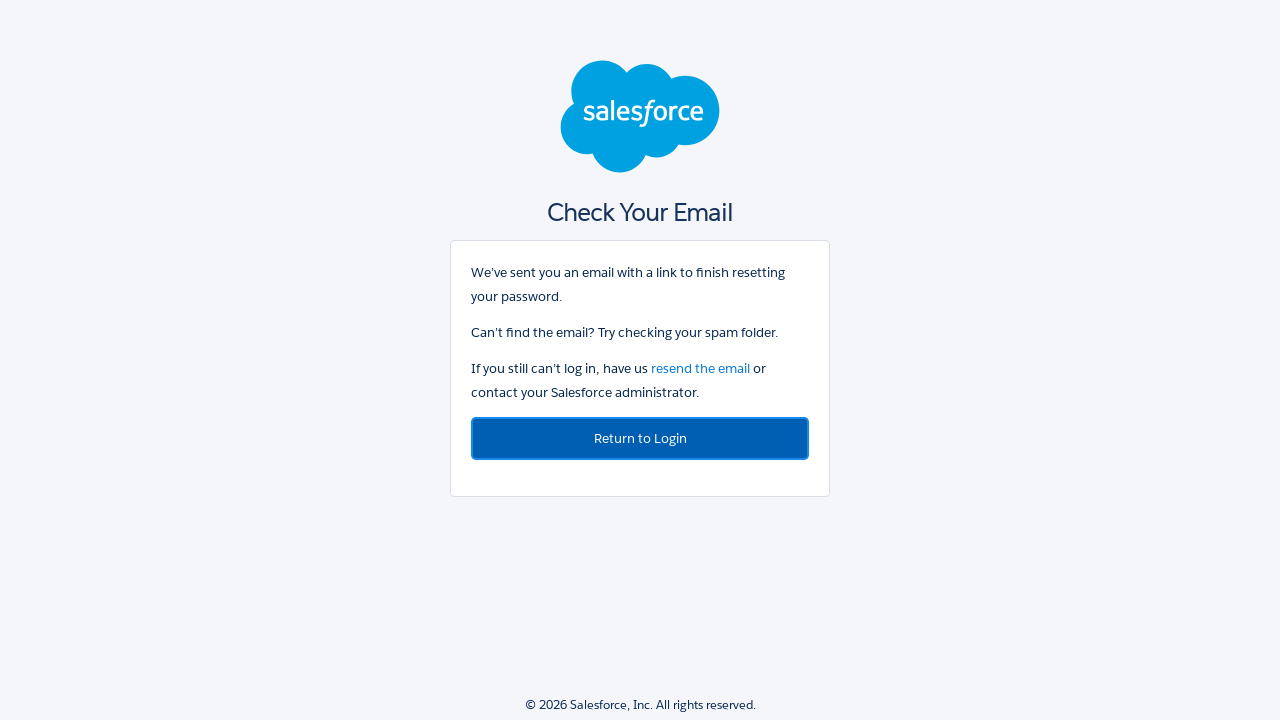

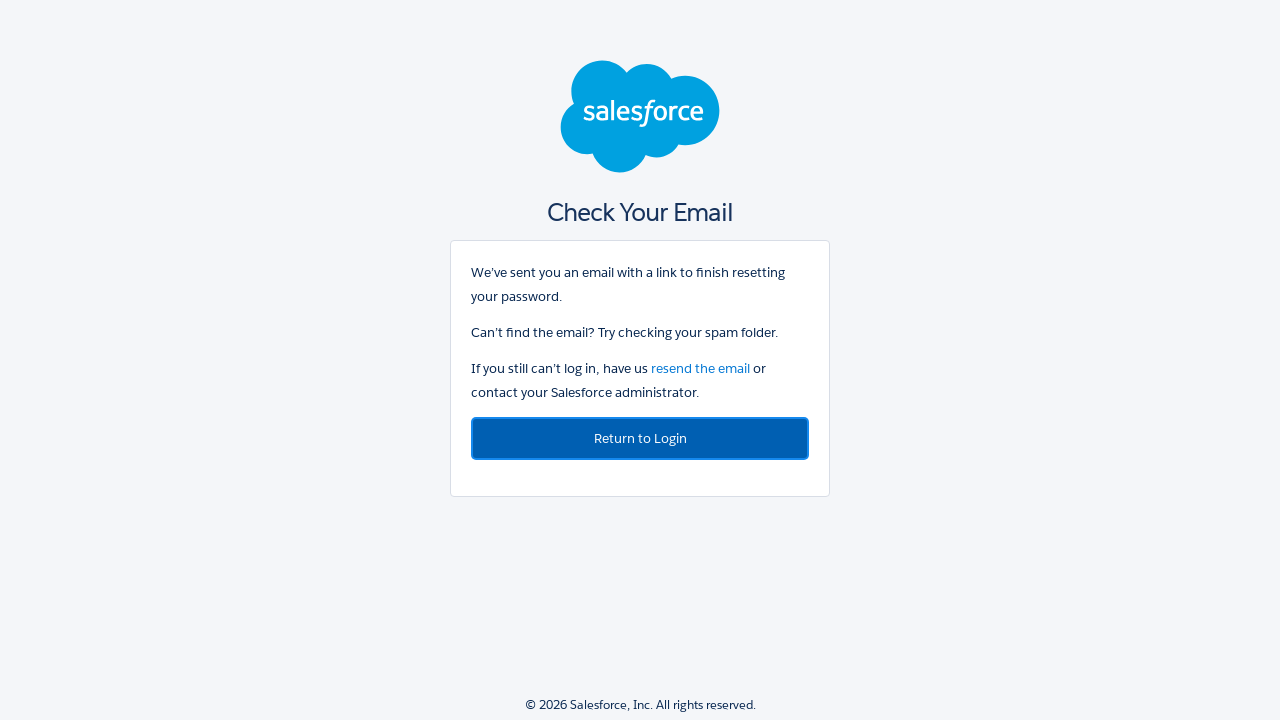